Tests handling of JavaScript confirm dialogs by clicking confirm button, accepting the dialog, and verifying the result

Starting URL: https://the-internet.herokuapp.com/javascript_alerts

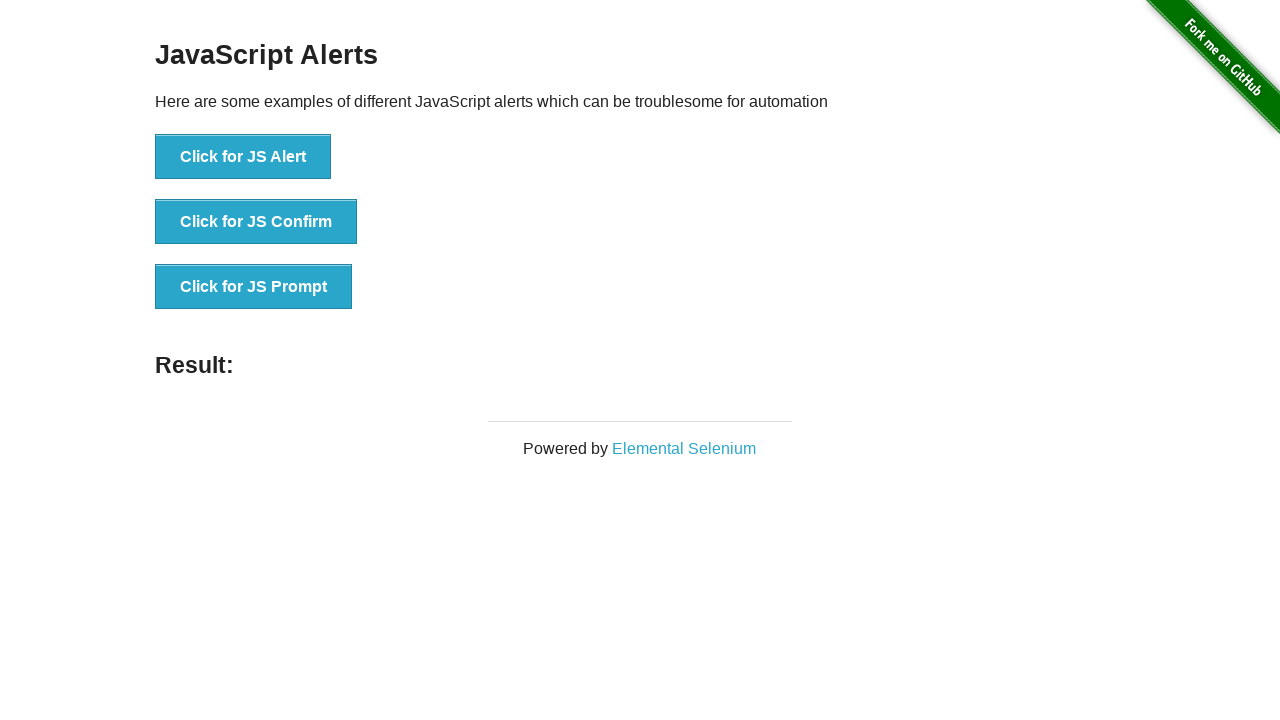

Set up dialog handler to accept confirm dialogs
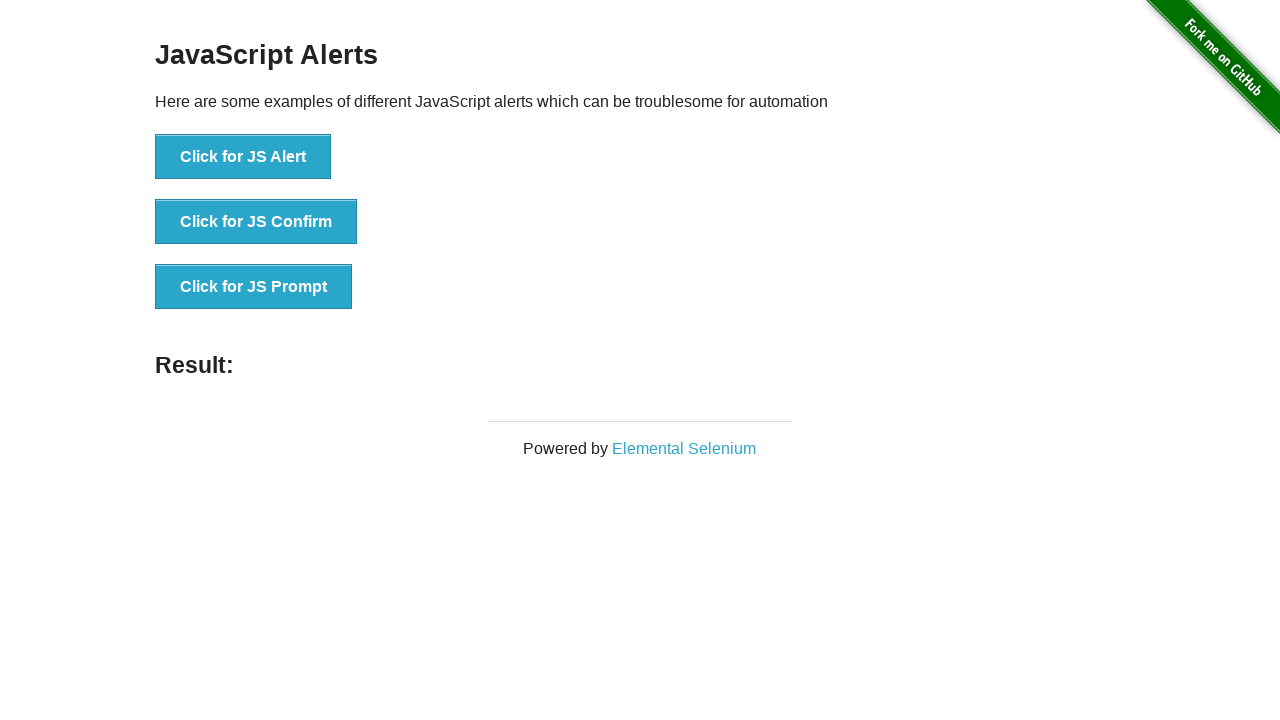

Clicked the JavaScript confirm button at (256, 222) on #content div ul li:nth-child(2) button
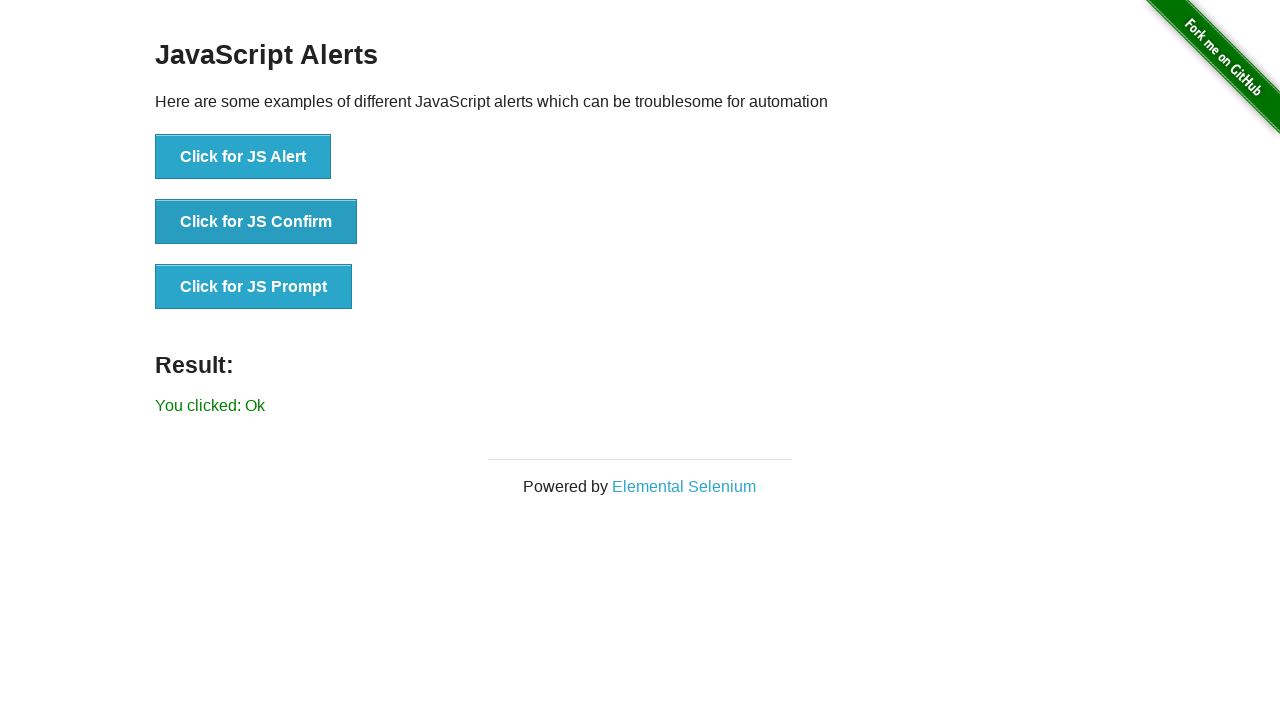

Waited for result element to appear
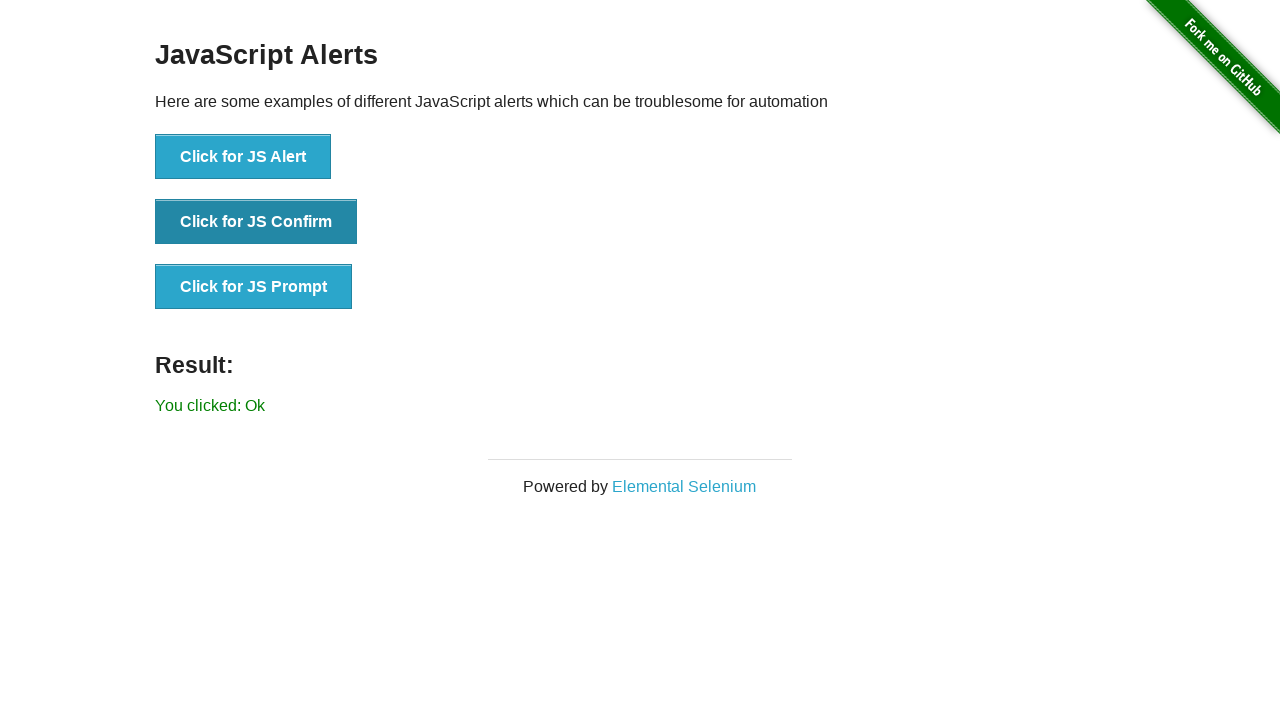

Retrieved result text content
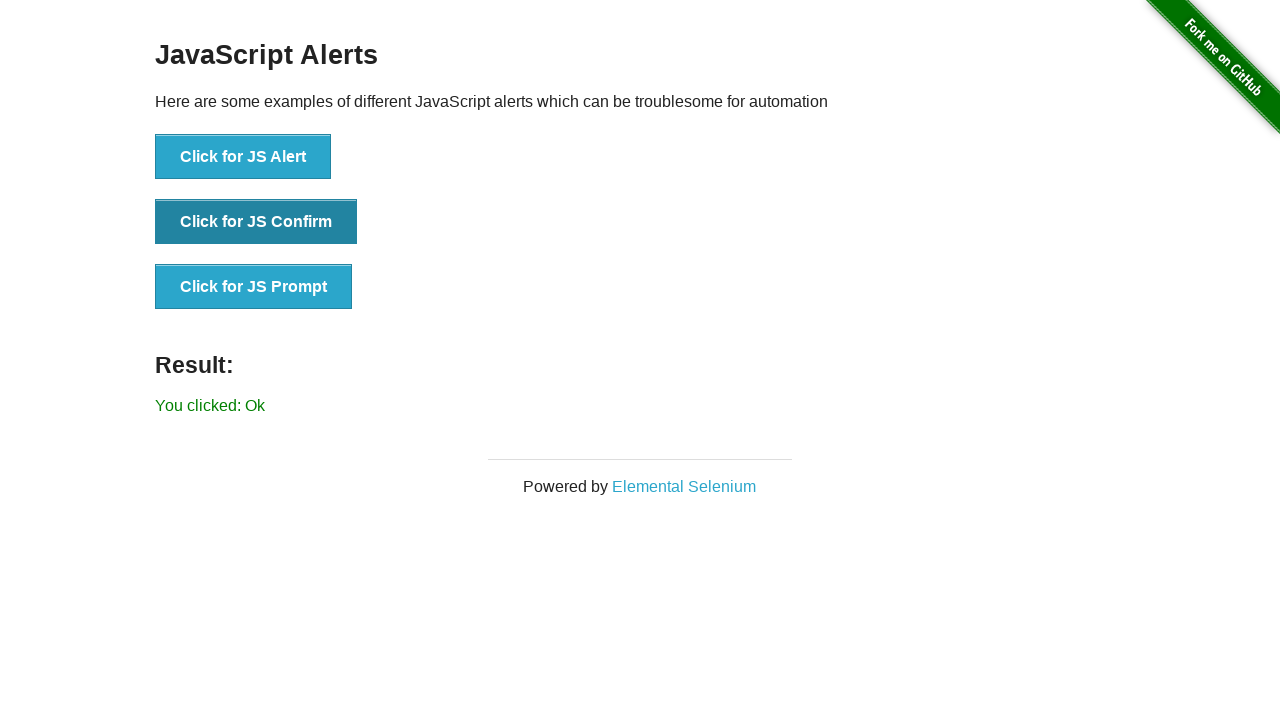

Verified that 'You clicked: Ok' appears in the result text
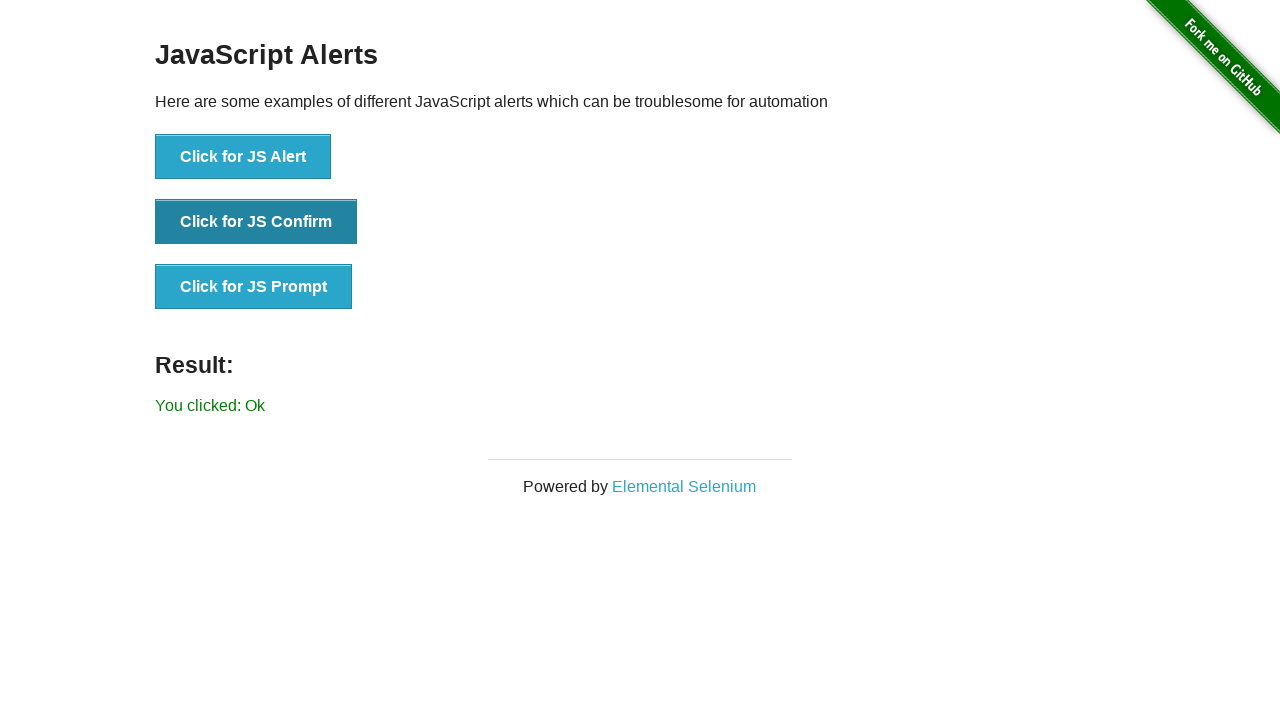

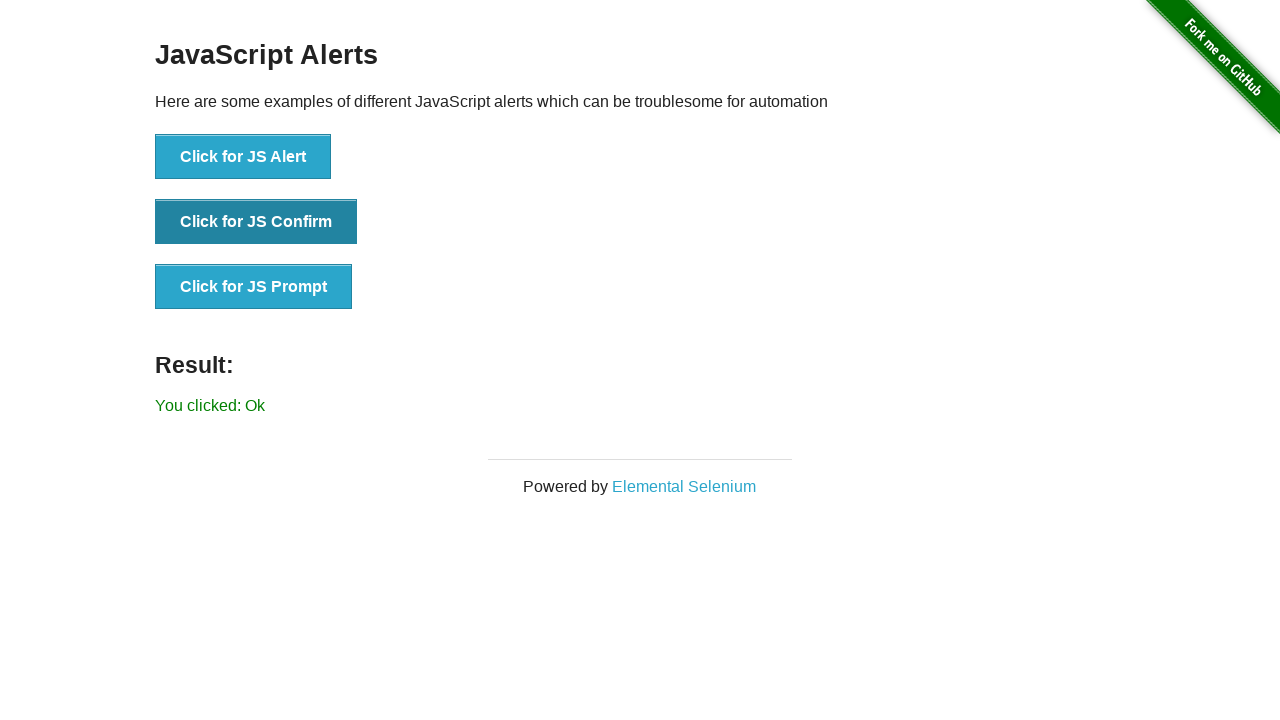